Verifies that payment system logos are displayed in the payment section

Starting URL: https://www.mts.by

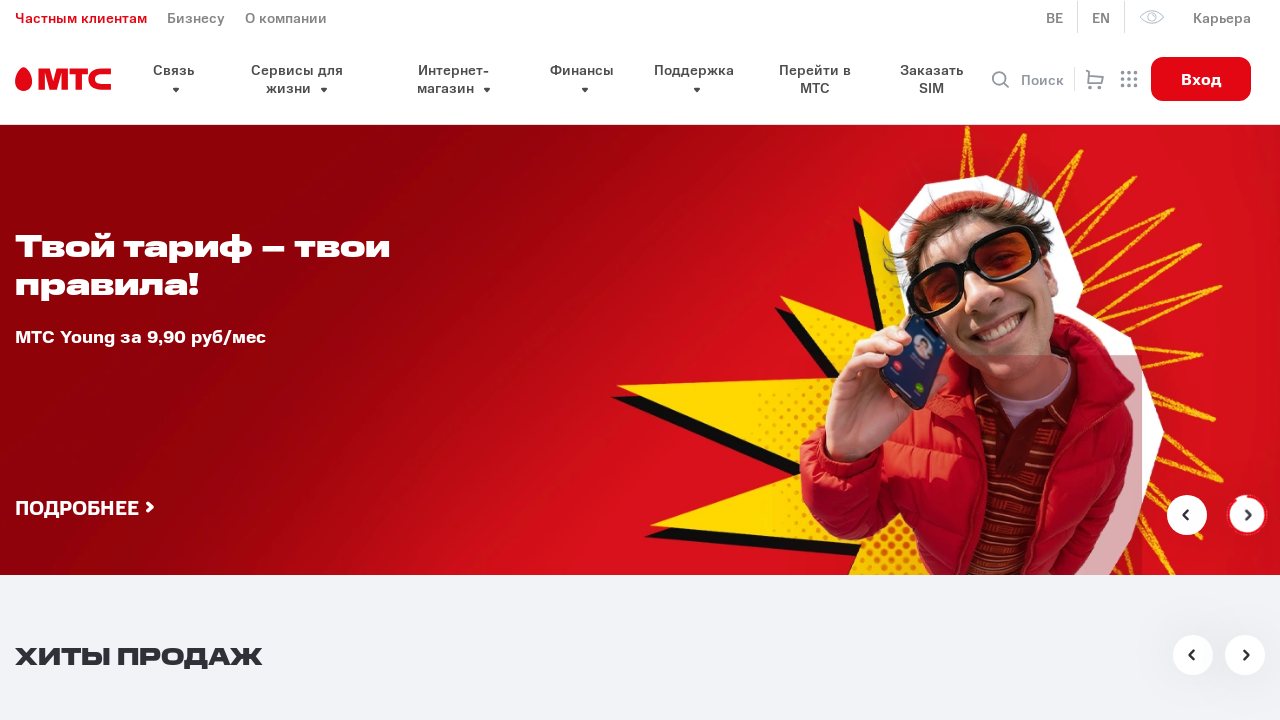

Payment logos section became visible
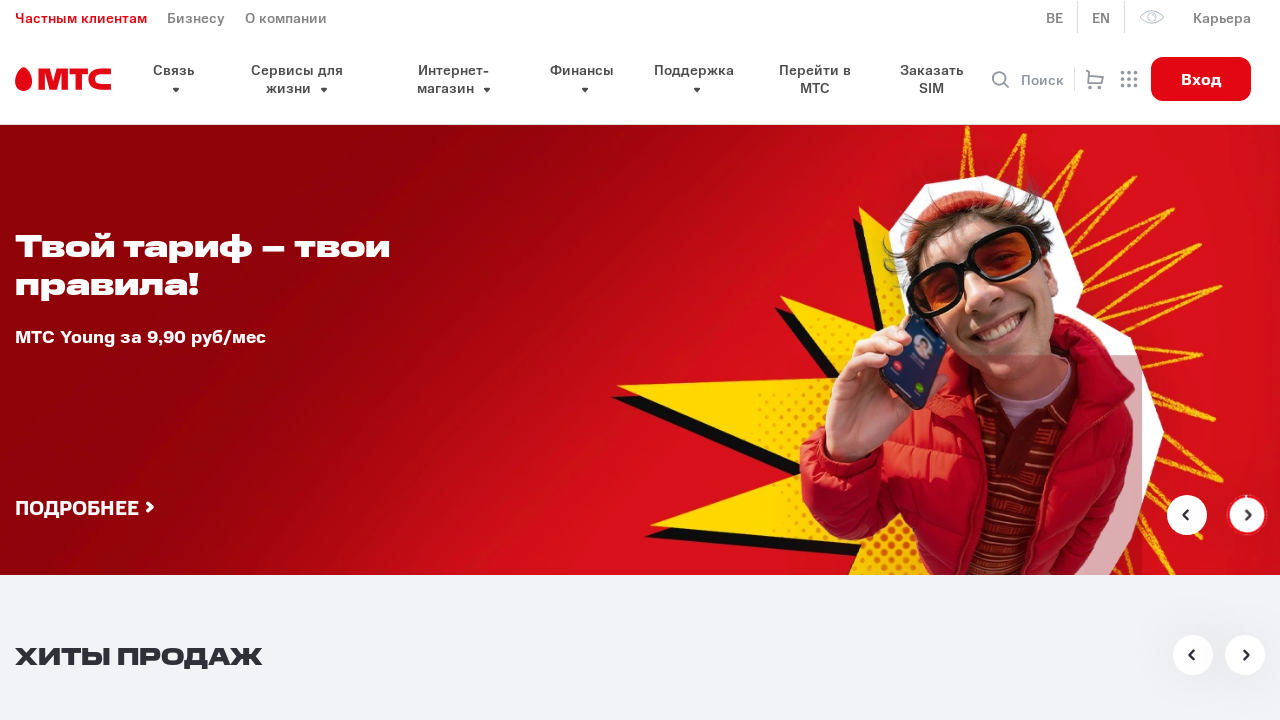

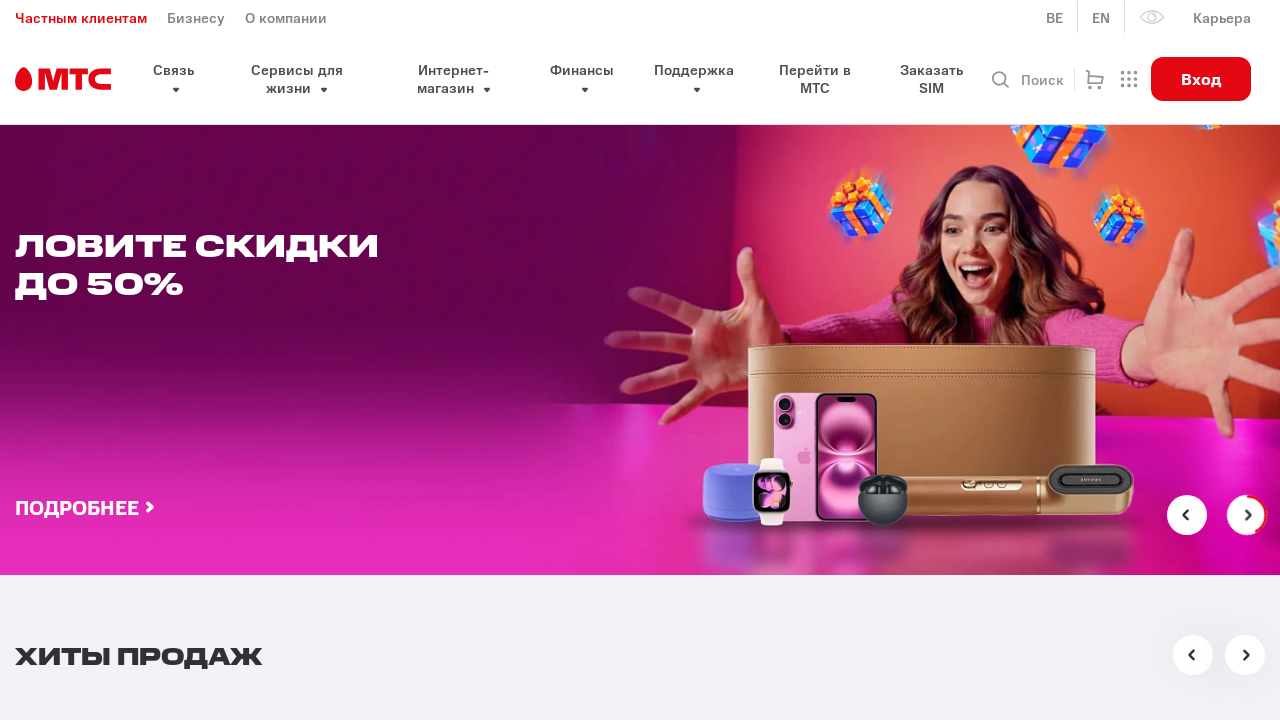